Tests a banking application workflow including manager login, adding a new customer, opening an account, then logging in as the customer and making a deposit

Starting URL: https://www.globalsqa.com/angularJs-protractor/BankingProject/#/login

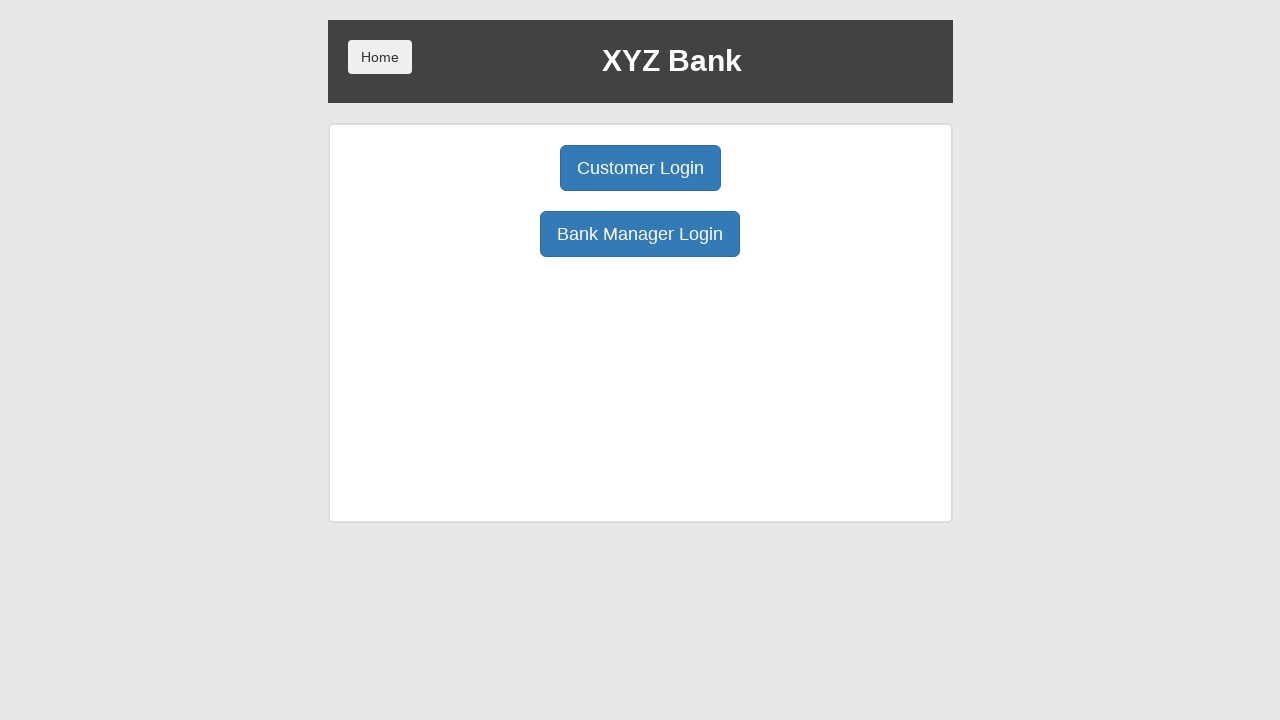

Clicked manager login button at (640, 234) on button[ng-click='manager()']
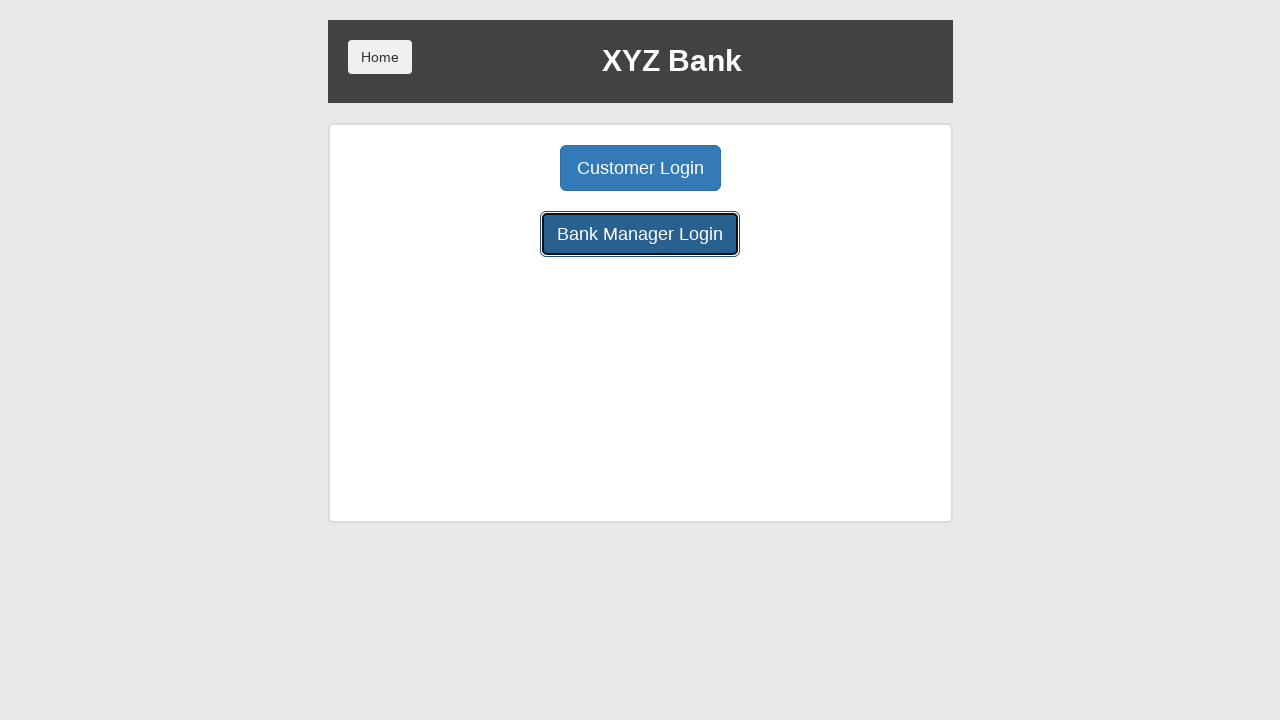

Clicked add customer button at (502, 168) on button[ng-class='btnClass1']
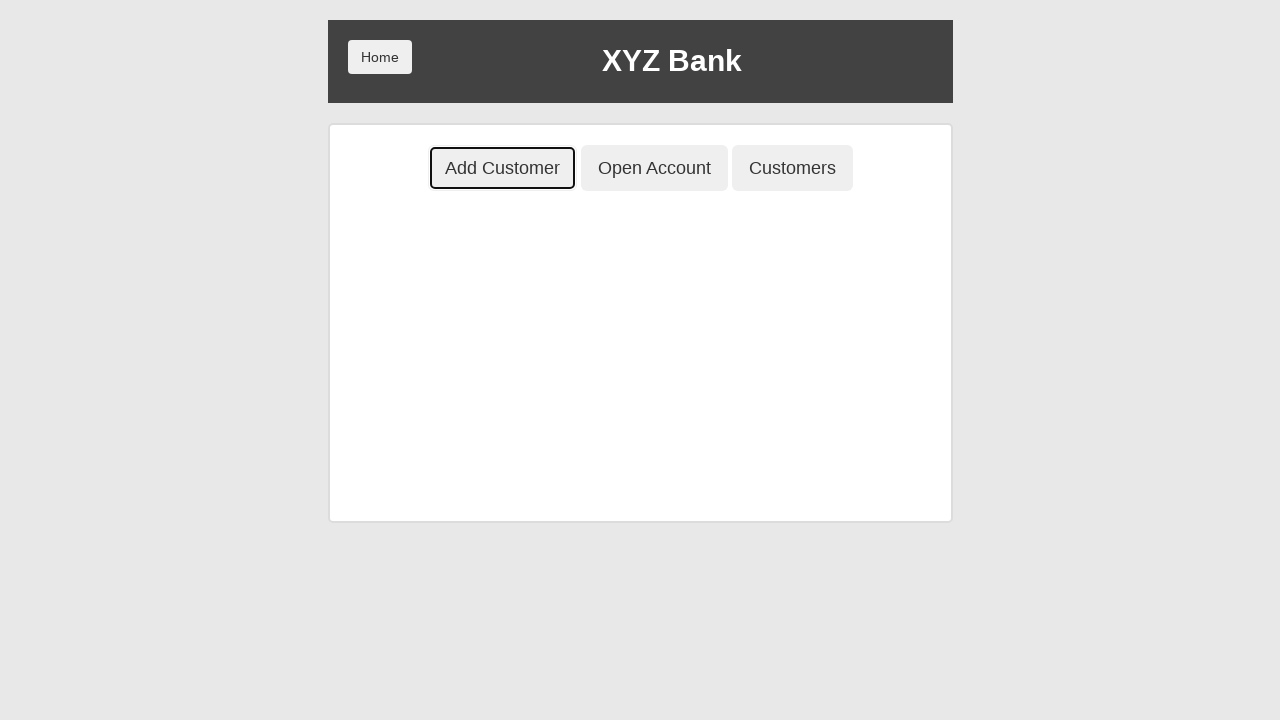

Filled first name field with 'John' on input[ng-model='fName']
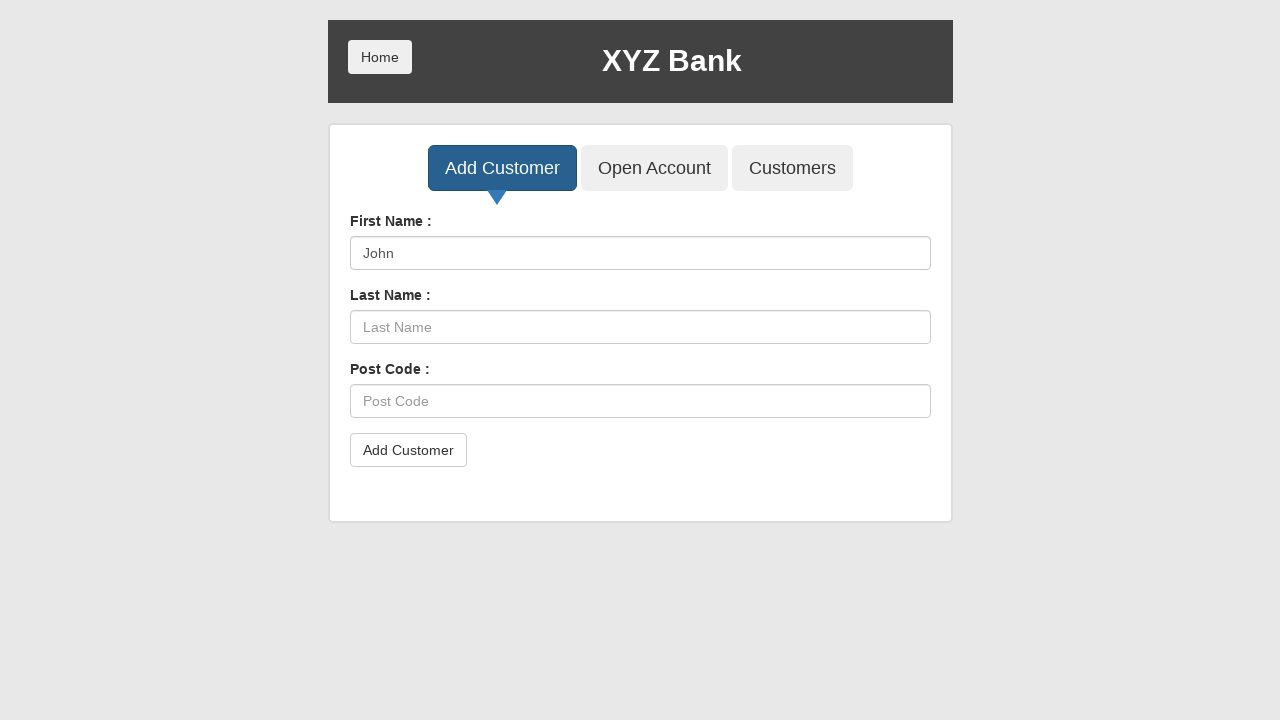

Filled last name field with 'Smith' on input[ng-model='lName']
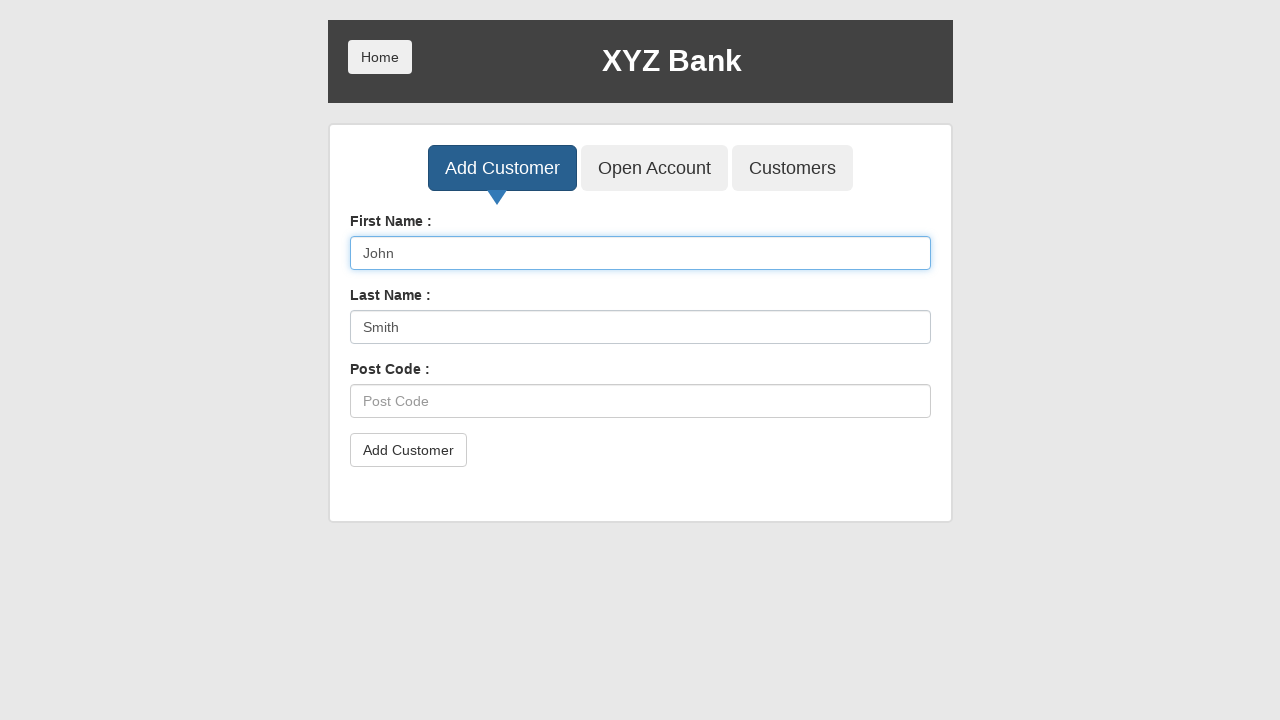

Filled postal code field with '12345' on input[ng-model='postCd']
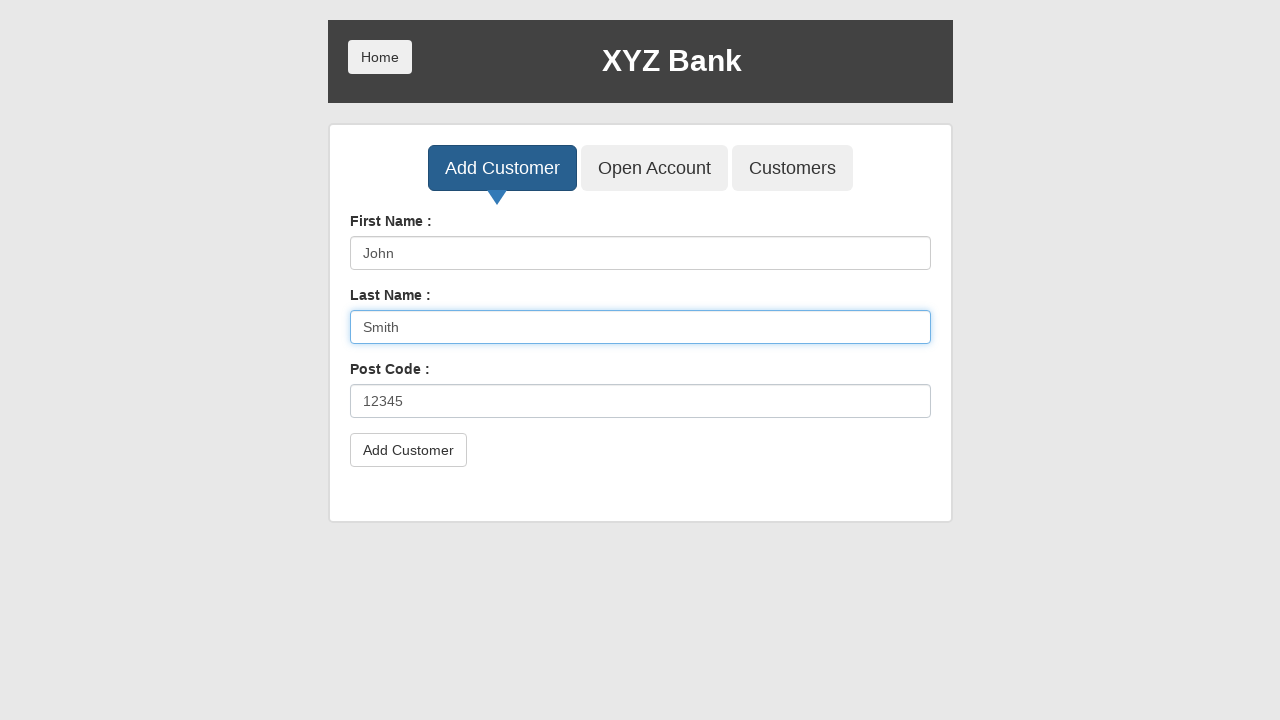

Clicked submit button to create customer at (408, 450) on button[type='submit']
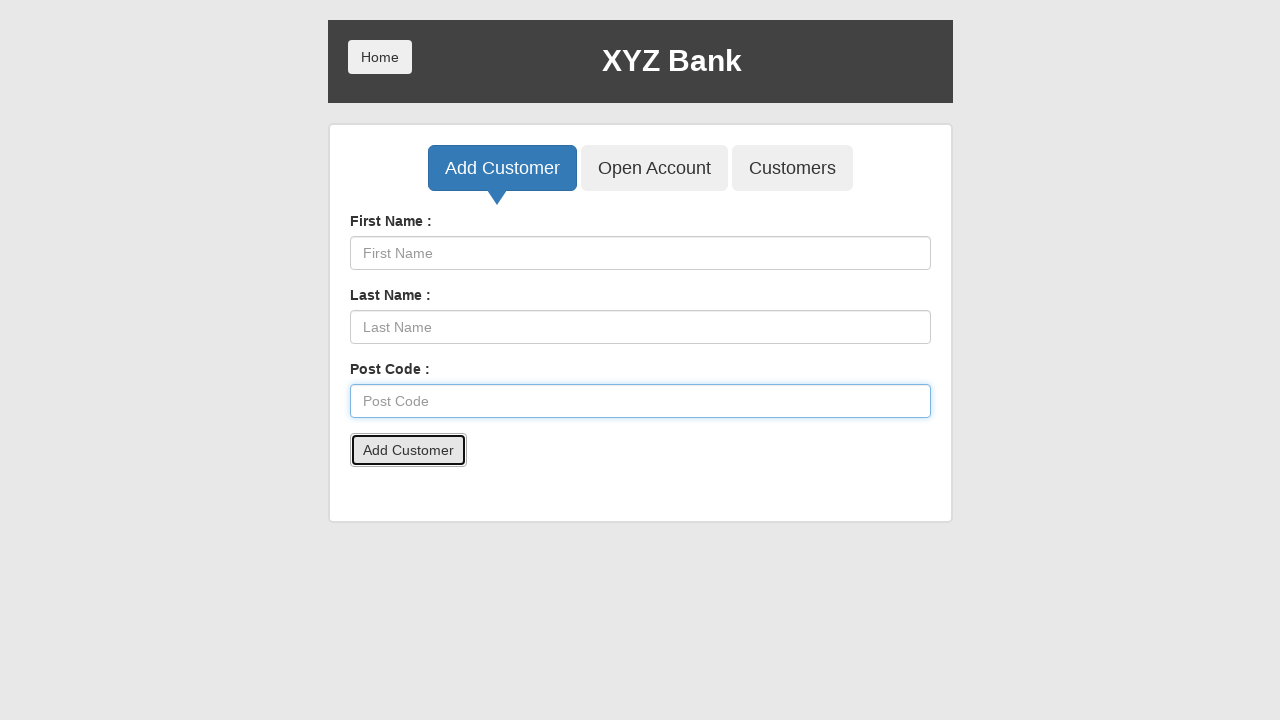

Set up dialog handler to accept alerts
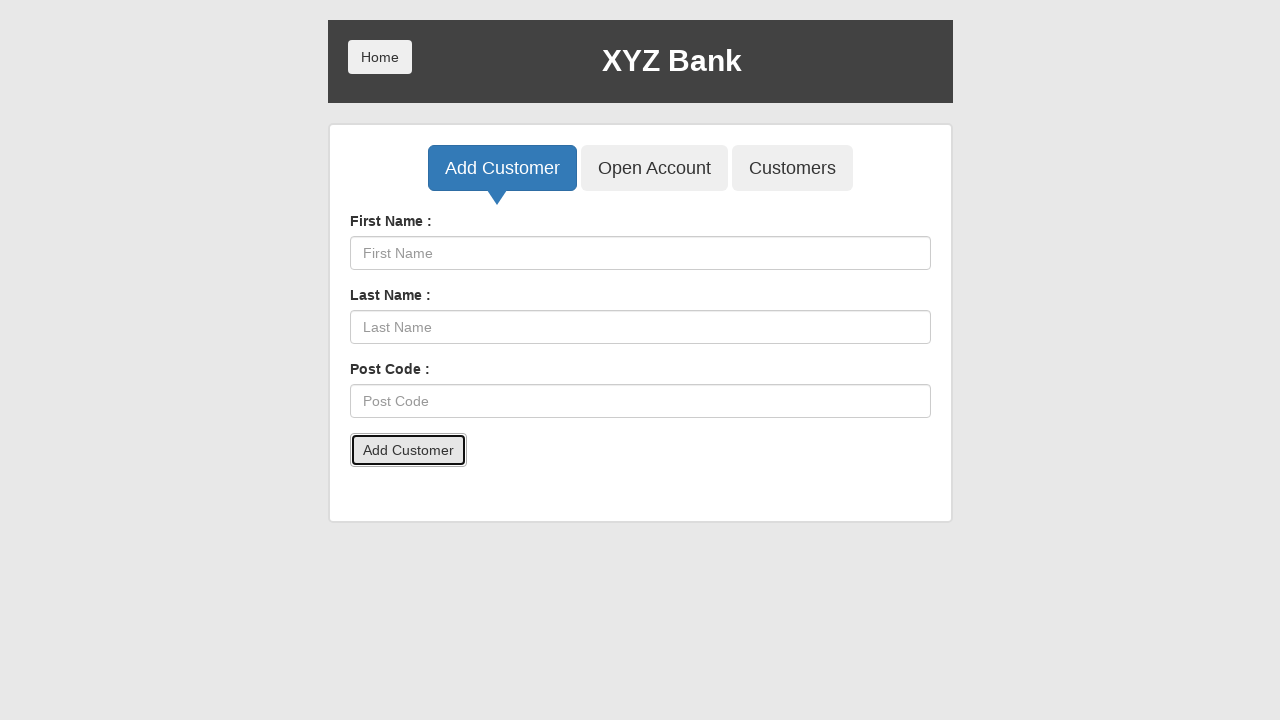

Clicked open account button at (654, 168) on button[ng-class='btnClass2']
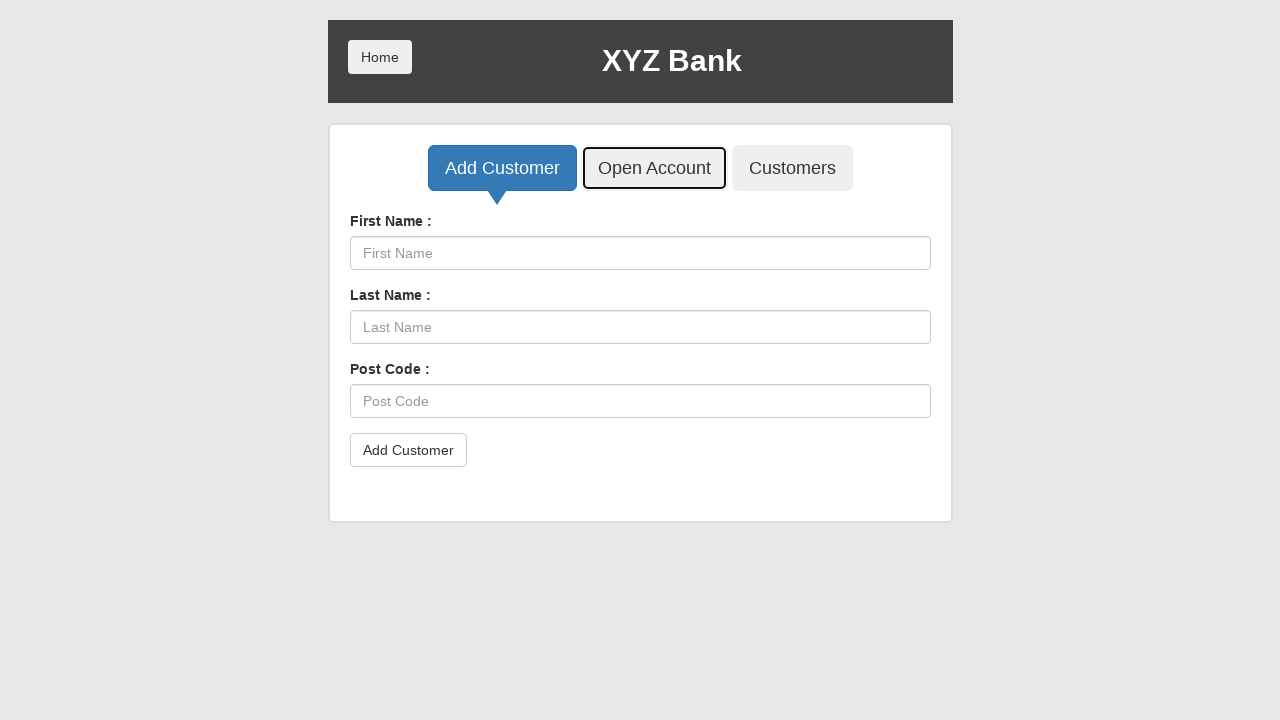

Customer dropdown selector loaded
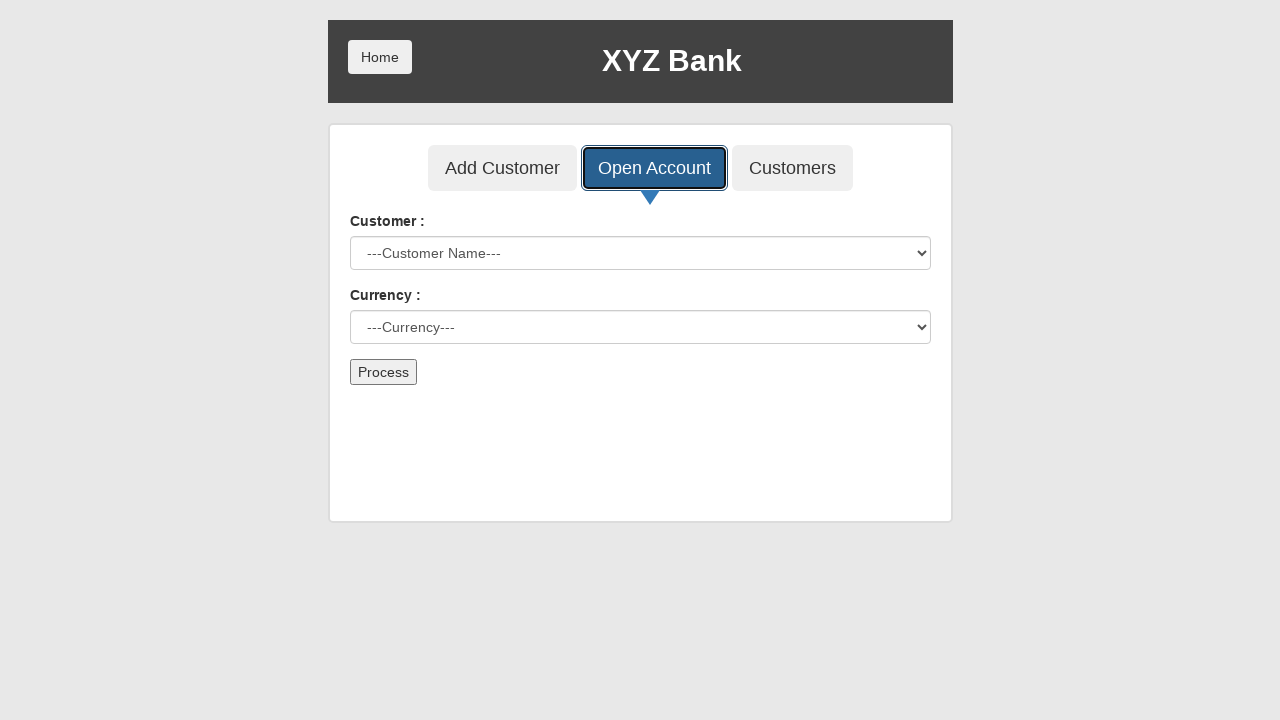

Selected customer 'John Smith' from dropdown on select[name='userSelect']
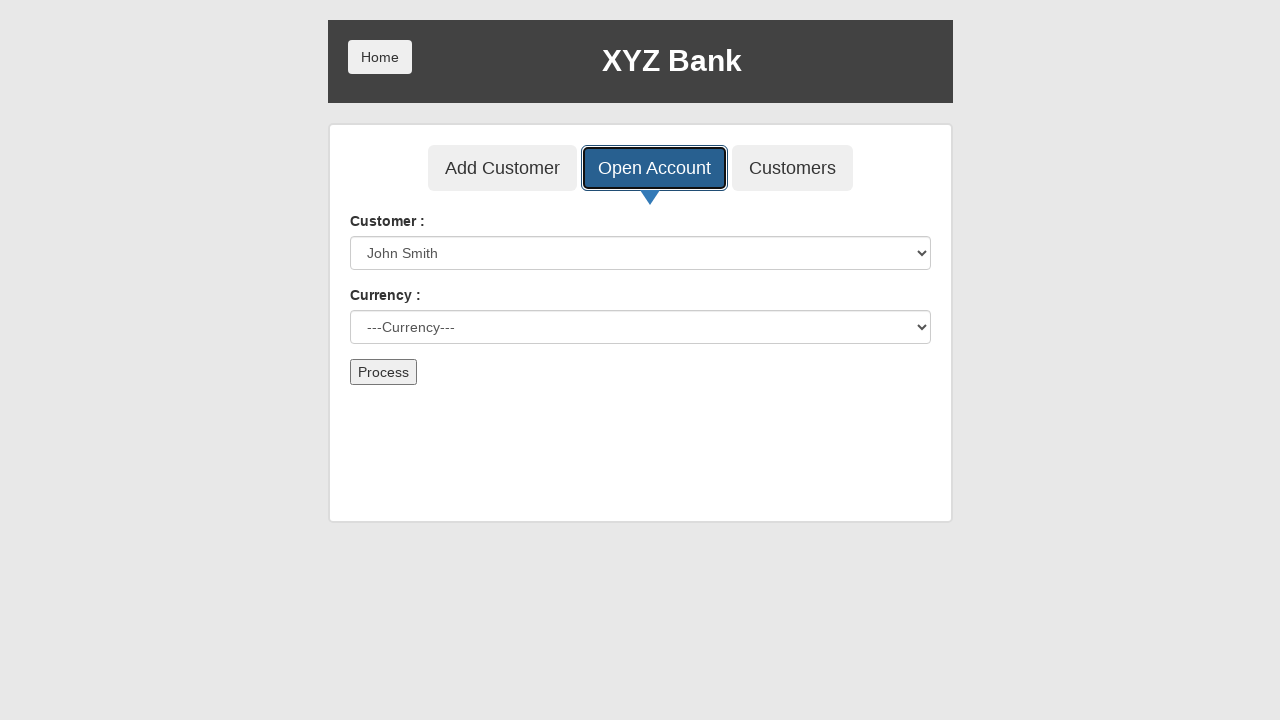

Selected 'Dollar' as account currency on select[name='currency']
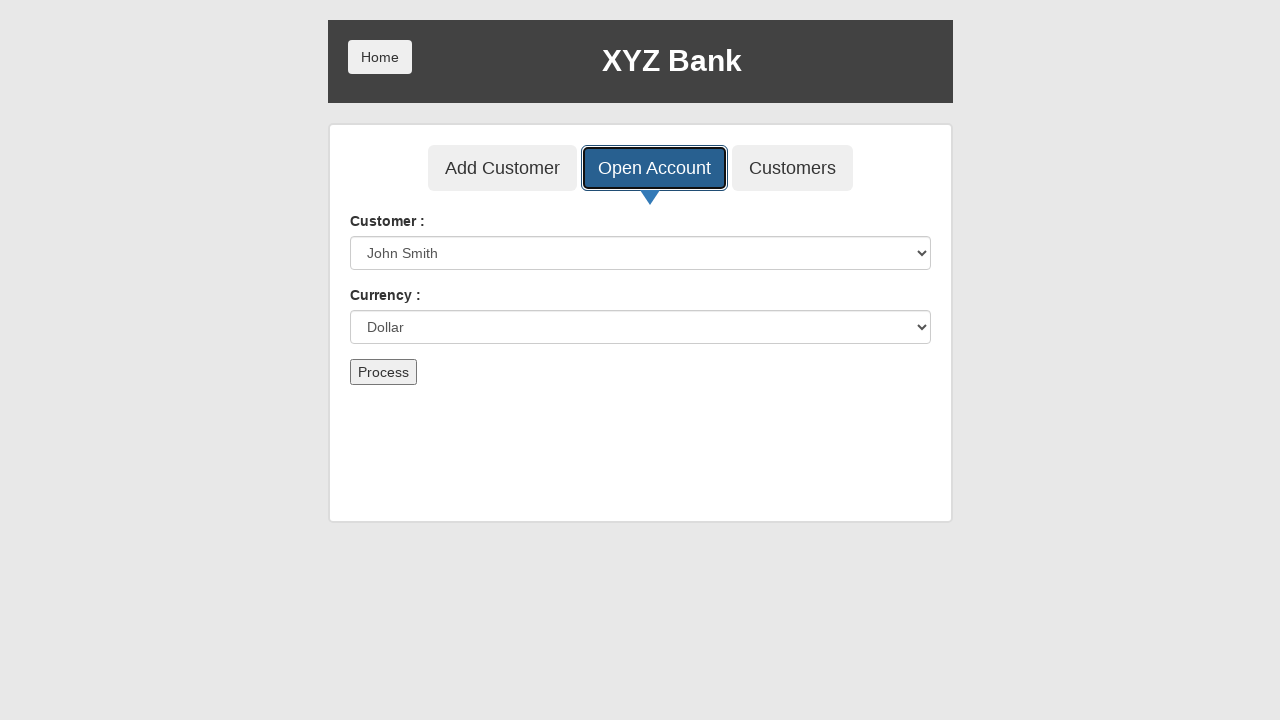

Clicked submit button to create account at (383, 372) on button[type='submit']
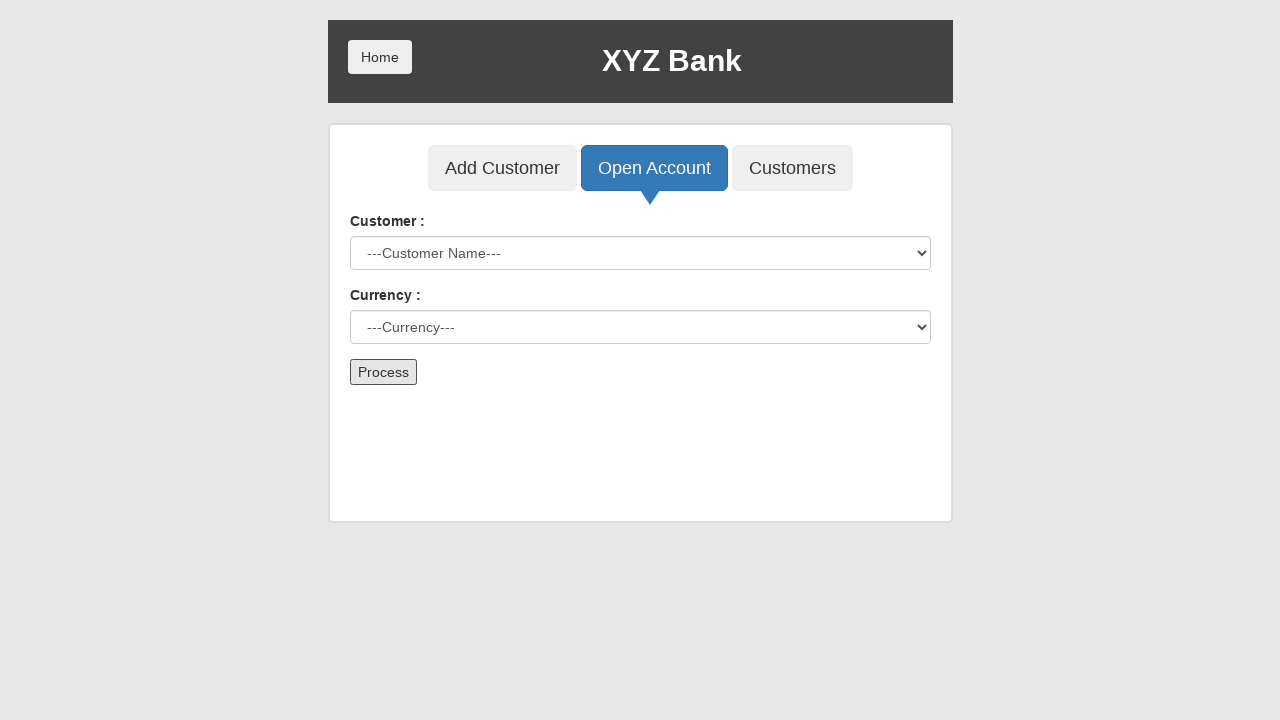

Clicked home button to return to main page at (380, 57) on button.btn.home
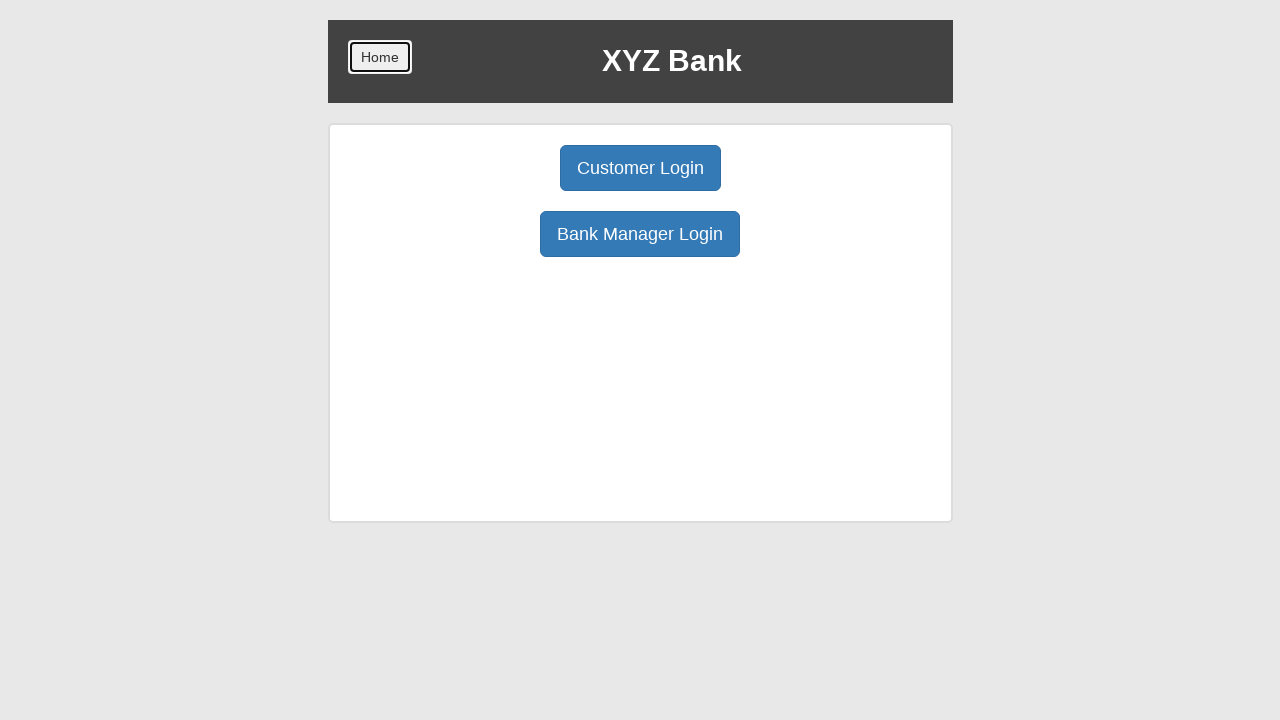

Clicked customer login button at (640, 168) on button[ng-click='customer()']
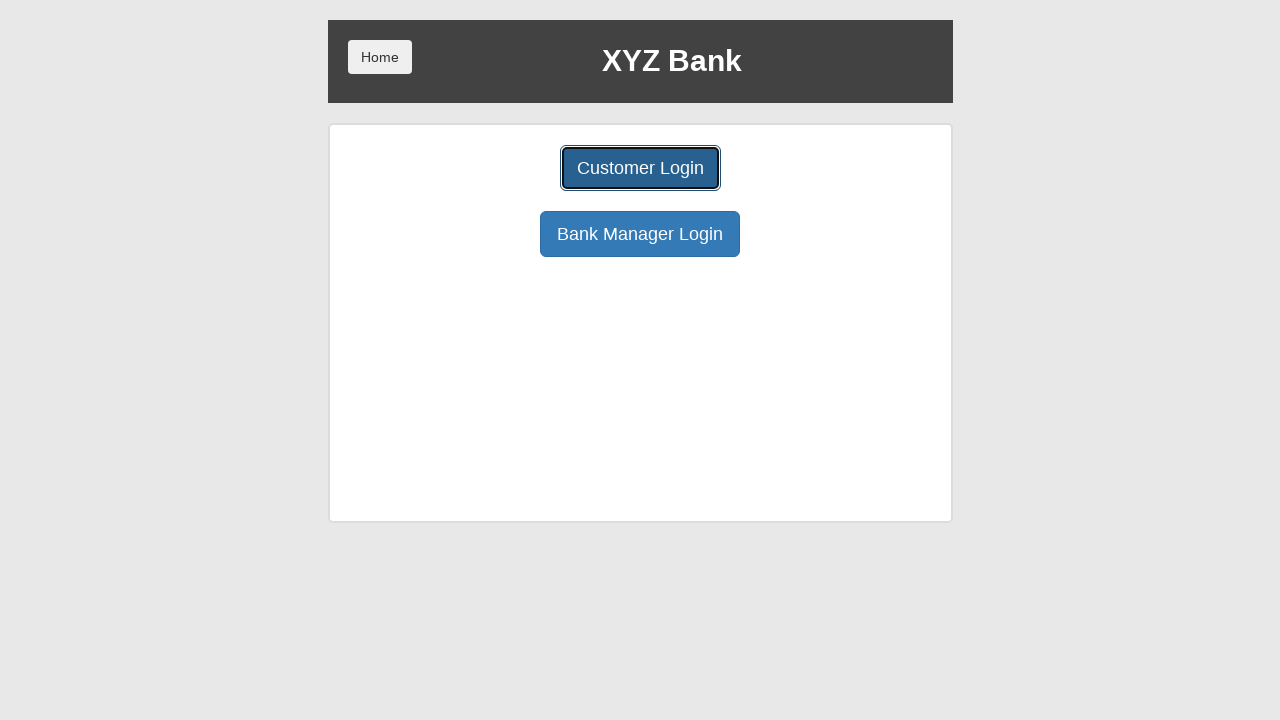

Selected 'John Smith' for customer login on select[name='userSelect']
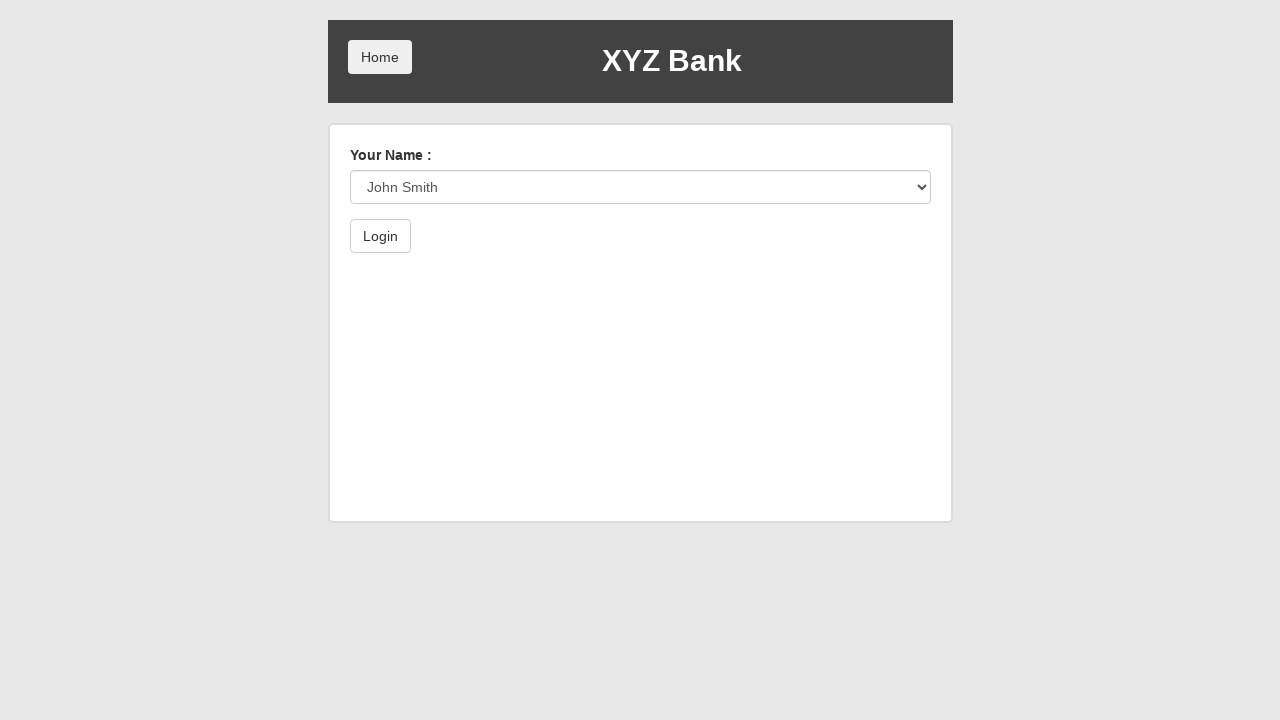

Clicked login button to authenticate as customer at (380, 236) on button[type='submit']
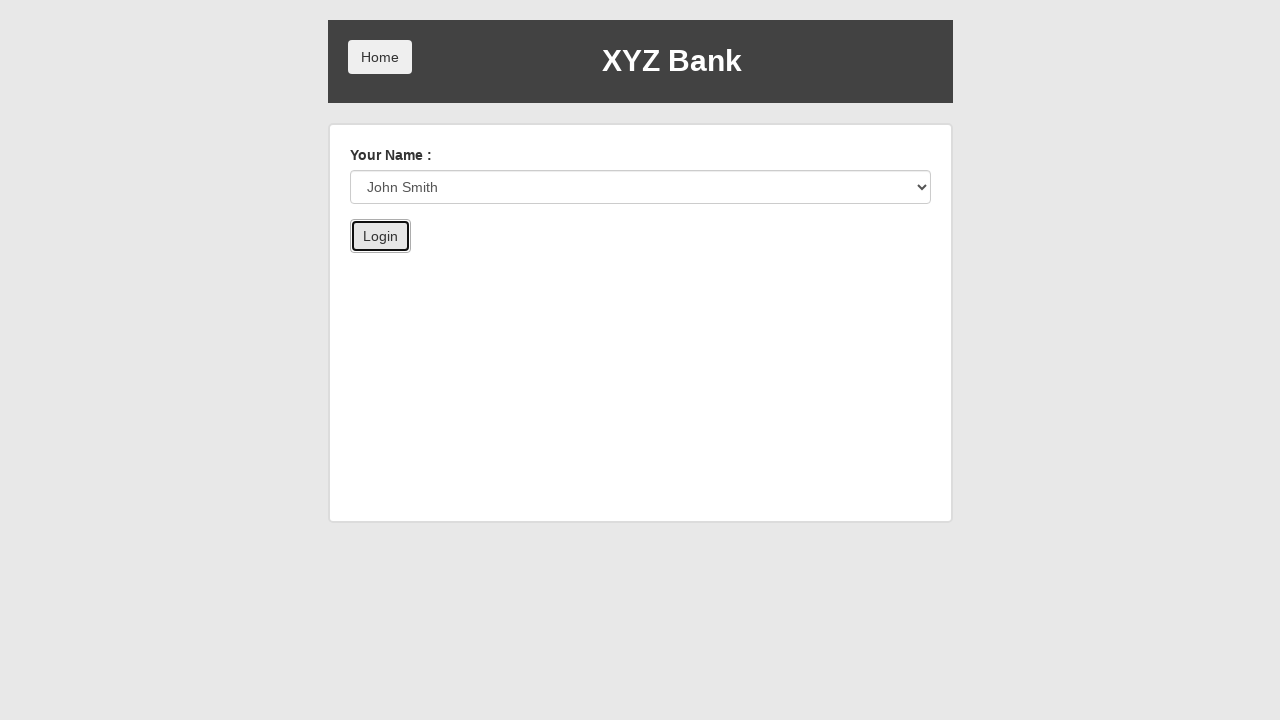

Clicked deposit button at (652, 264) on button[ng-class='btnClass2']
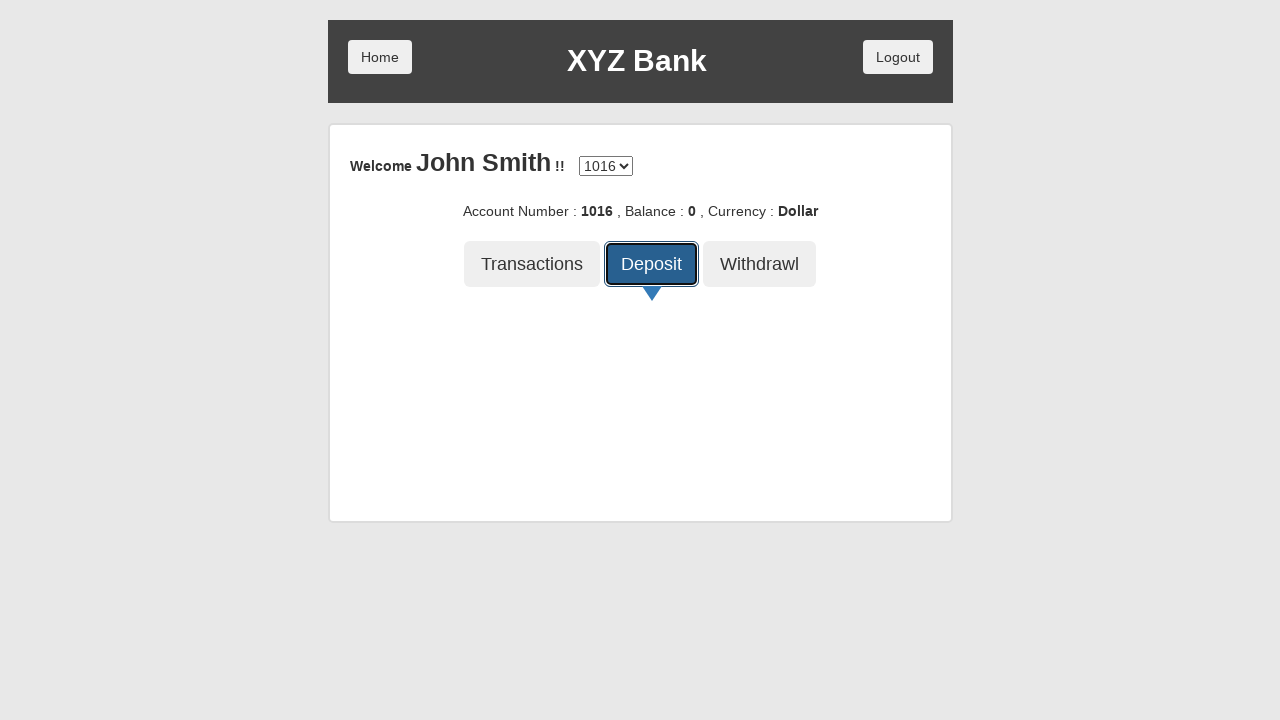

Entered deposit amount '75000' on input[ng-model='amount']
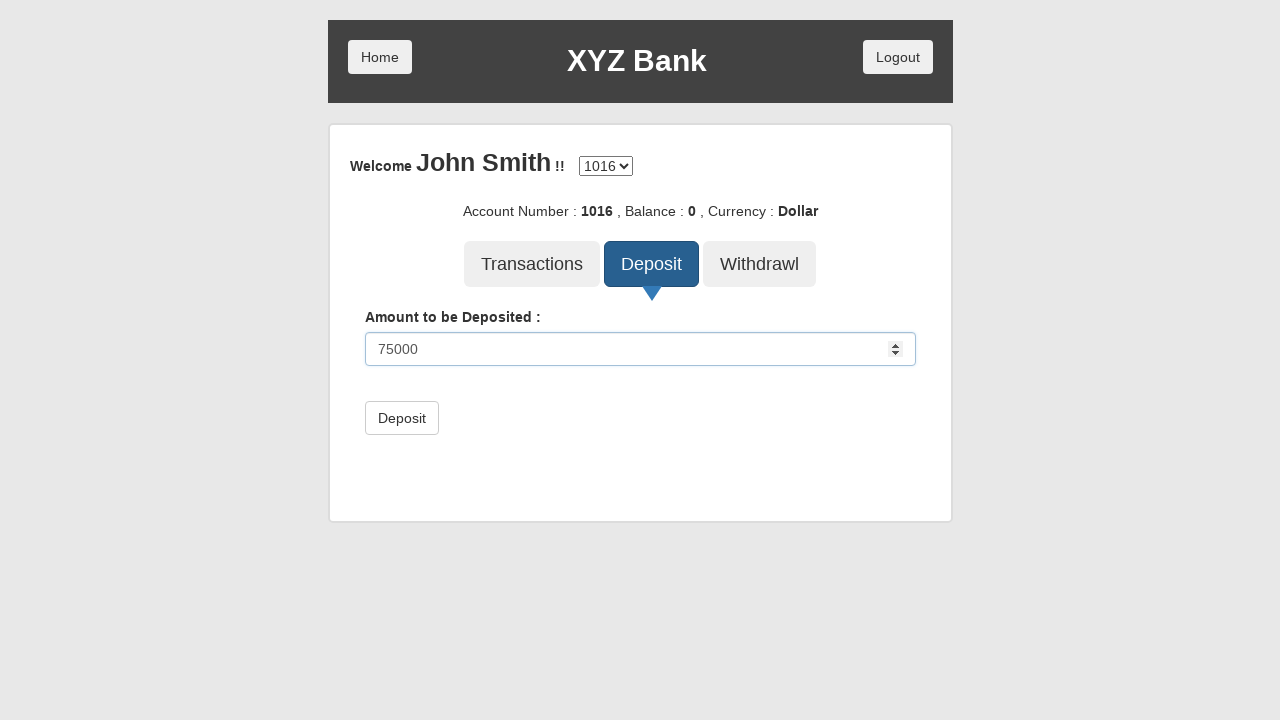

Clicked submit button to process deposit at (402, 418) on button[type='submit']
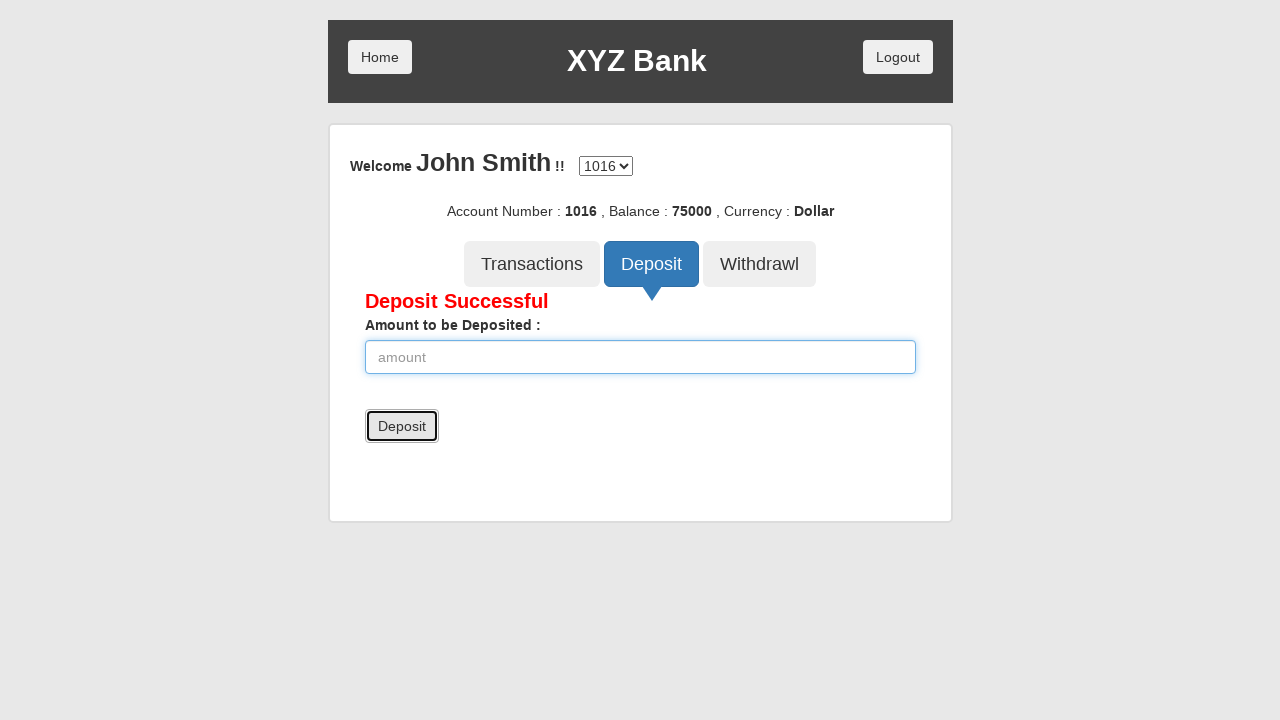

Deposit success message appeared
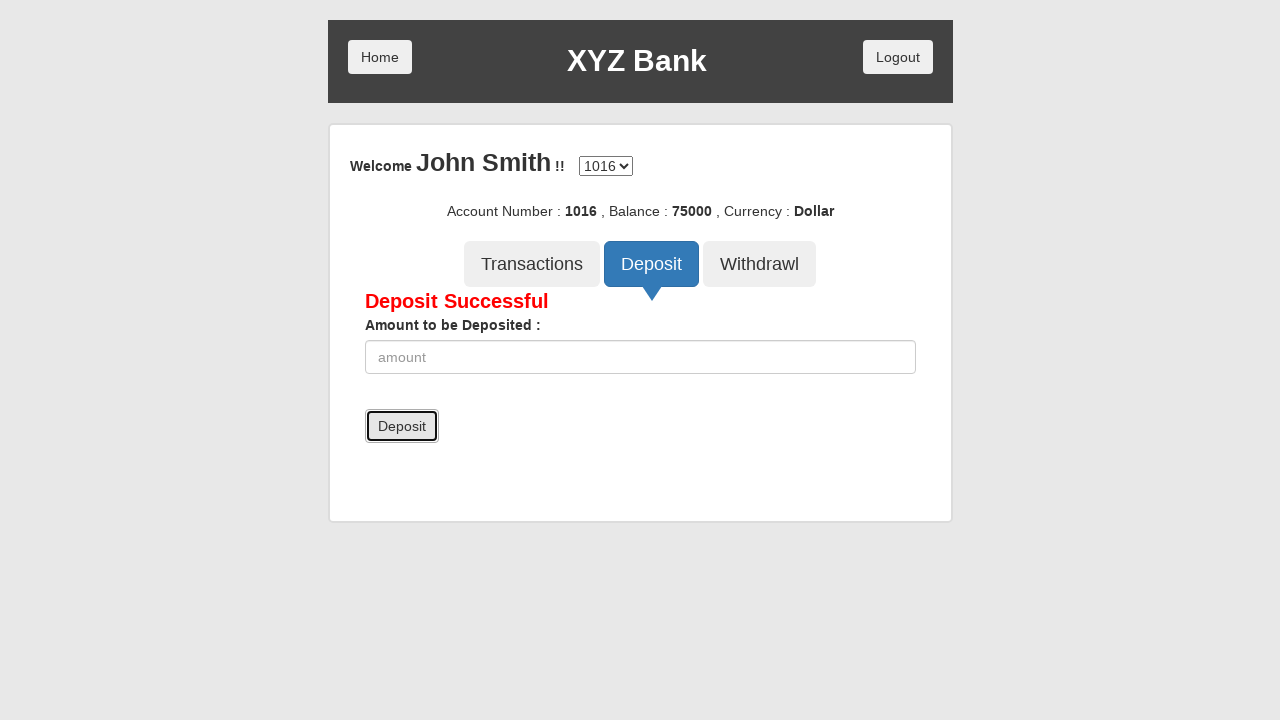

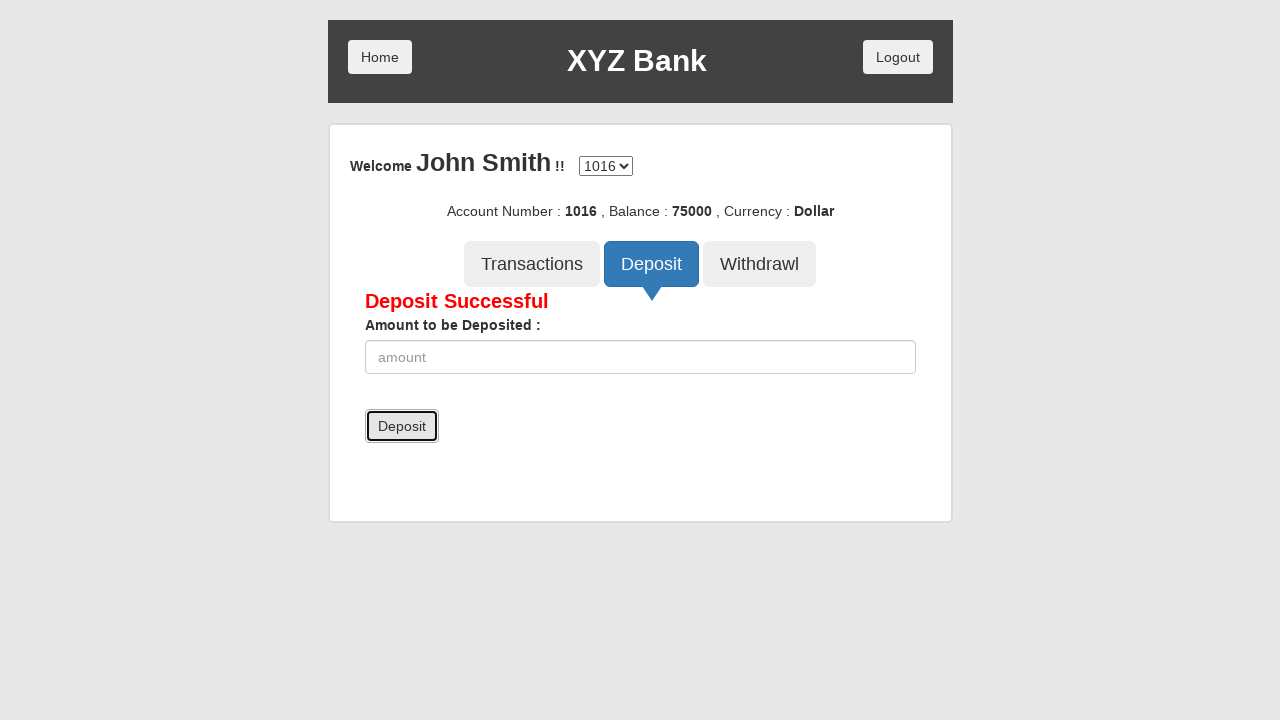